Tests opening a demo site link which opens in a new tab/window, then switches to the new window and verifies the URL

Starting URL: https://www.toolsqa.com/selenium-training/

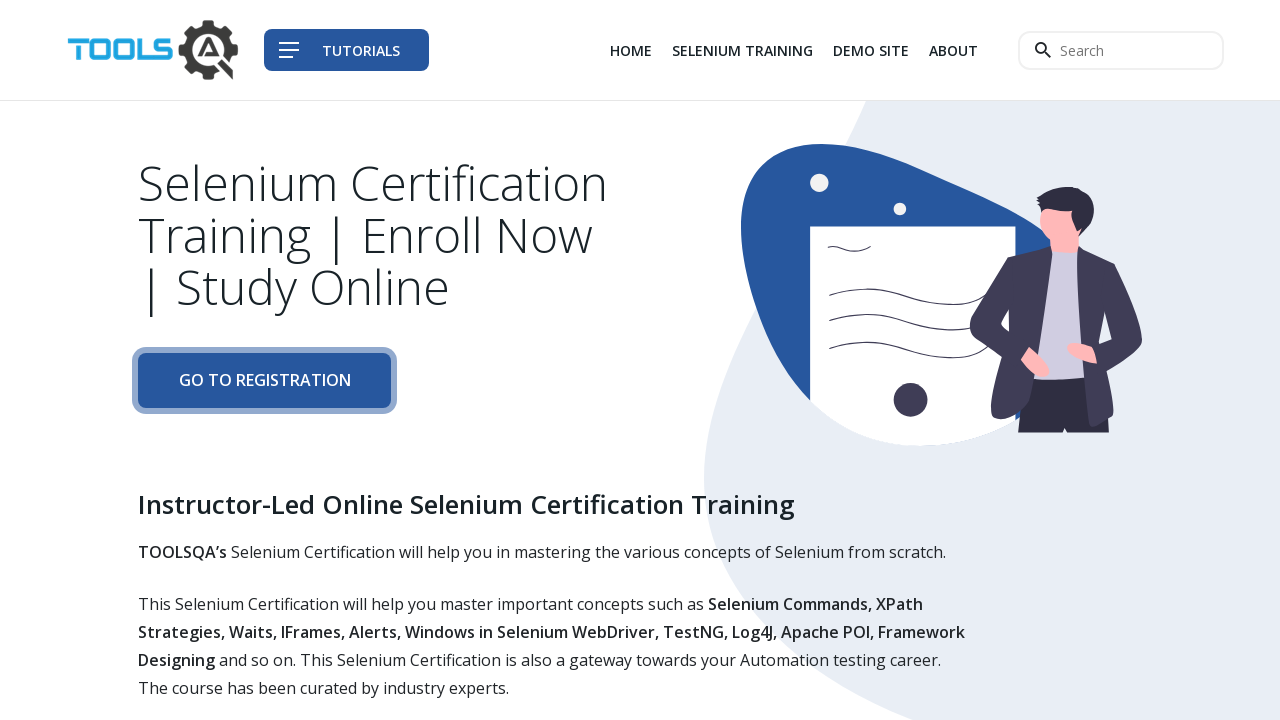

Clicked on the demo site link (third navigation item) at (871, 50) on div.col-auto li:nth-child(3) a
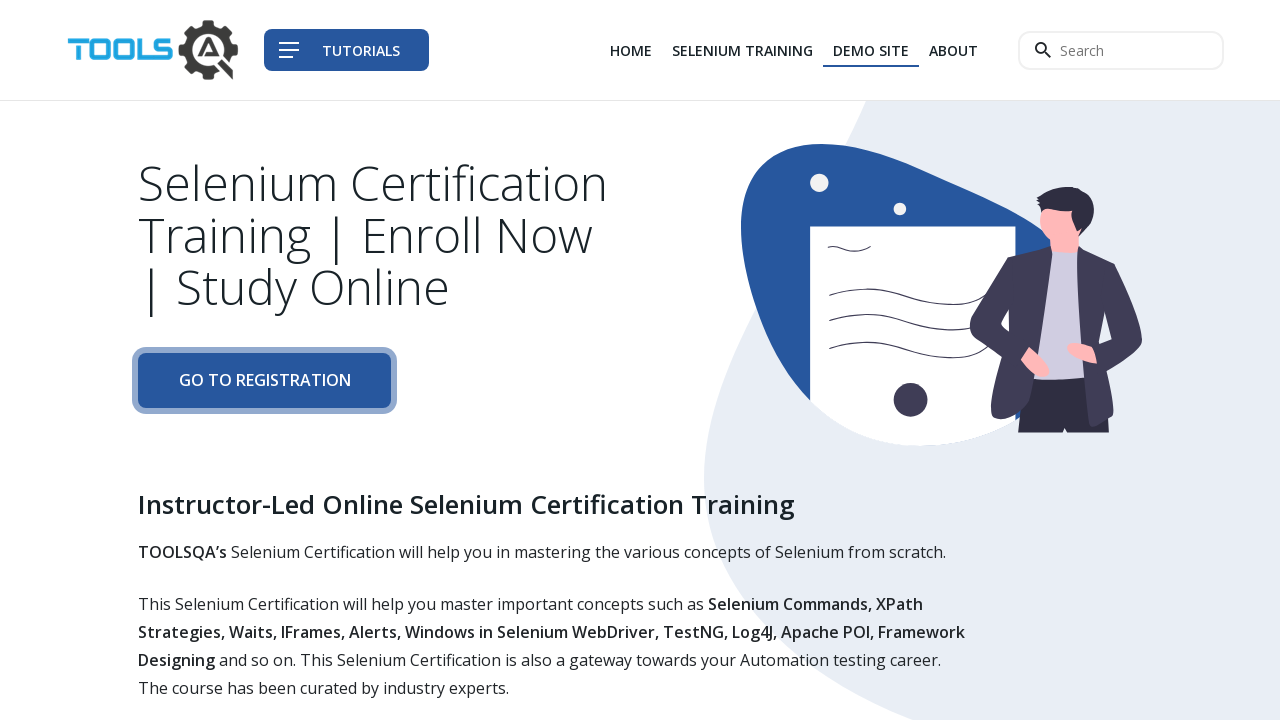

New page/tab opened and captured
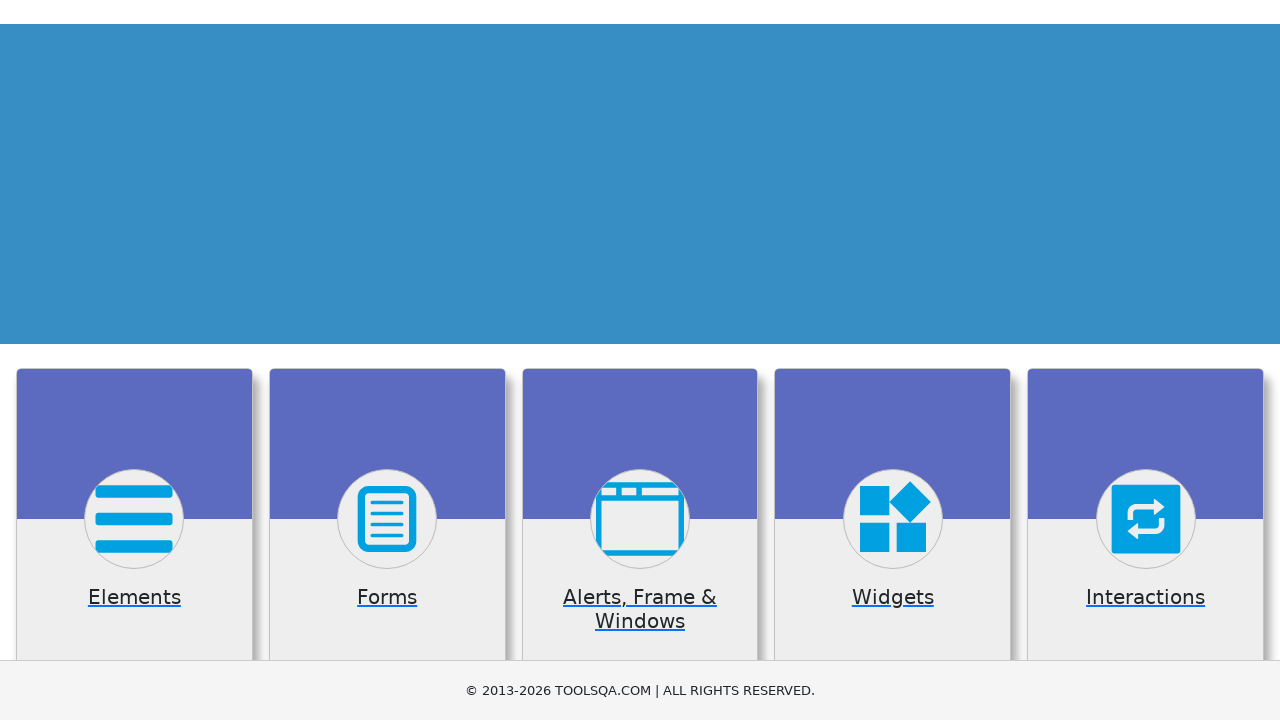

New page loaded (DOM content ready)
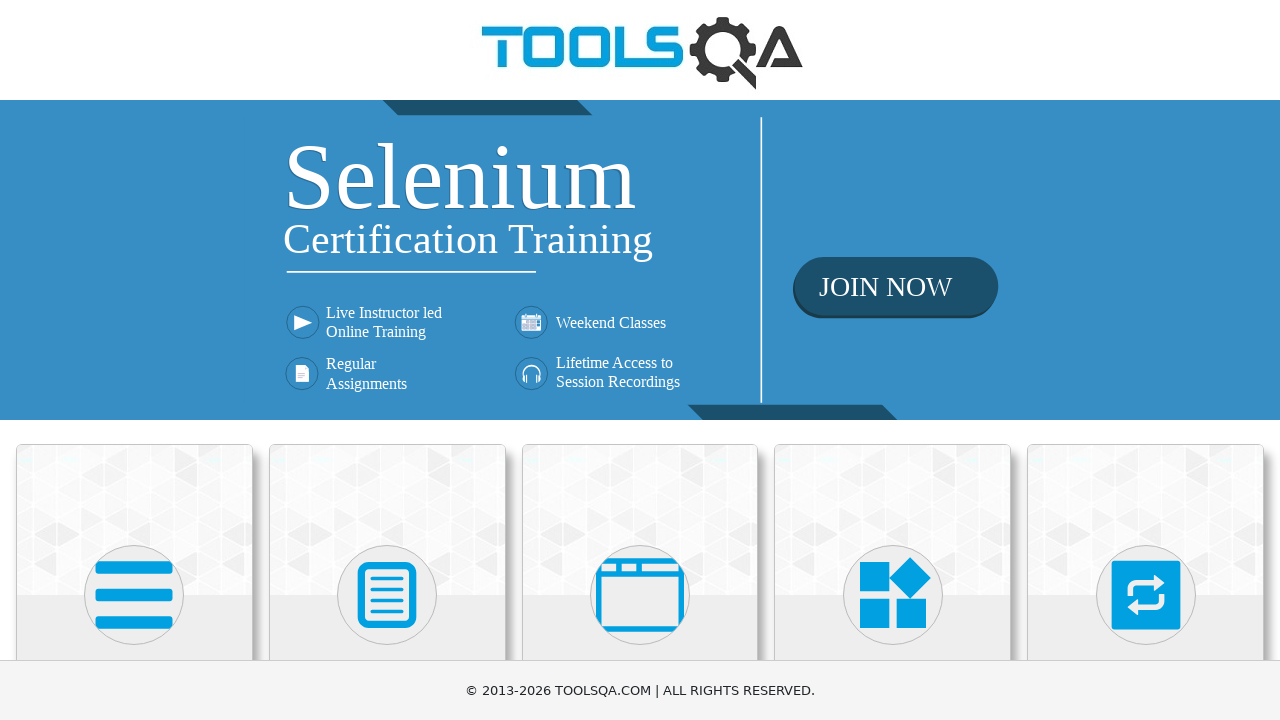

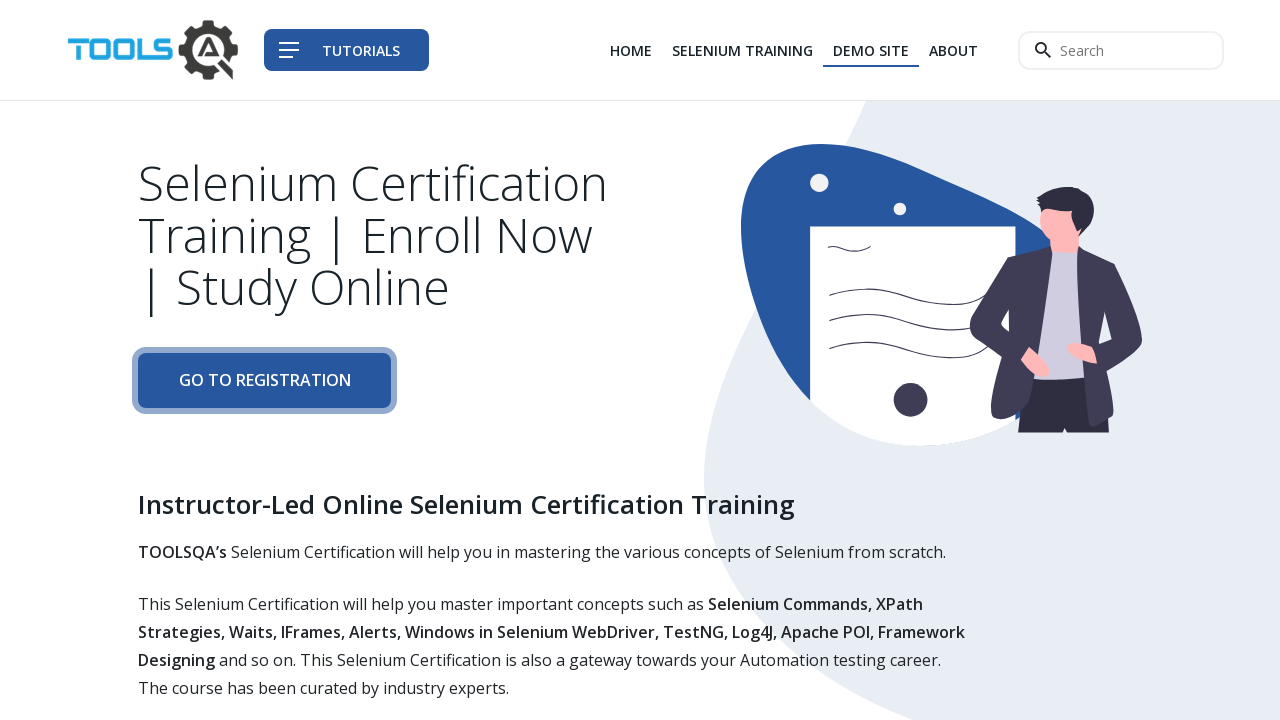